Tests an e-commerce shopping cart workflow by searching for products, adding Cashews to cart, proceeding to checkout, and placing an order on a practice website.

Starting URL: https://rahulshettyacademy.com/seleniumPractise/#/

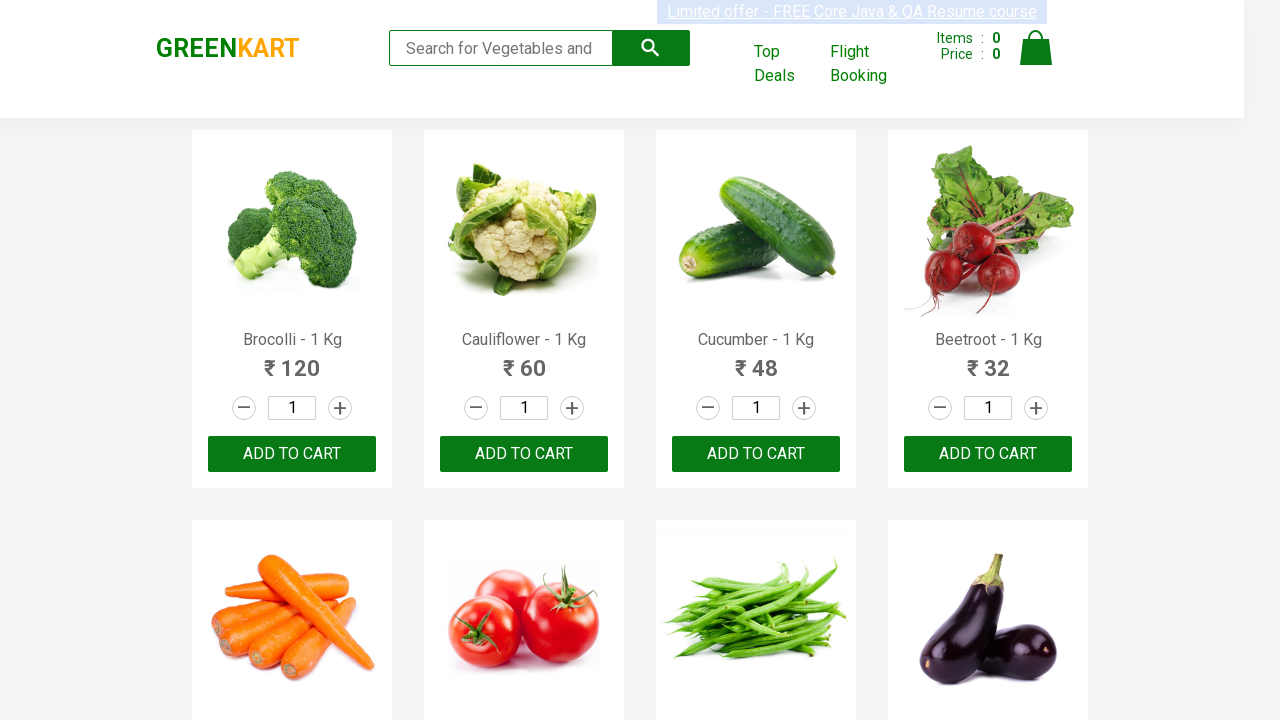

Typed 'ca' in search box to filter products on .search-keyword
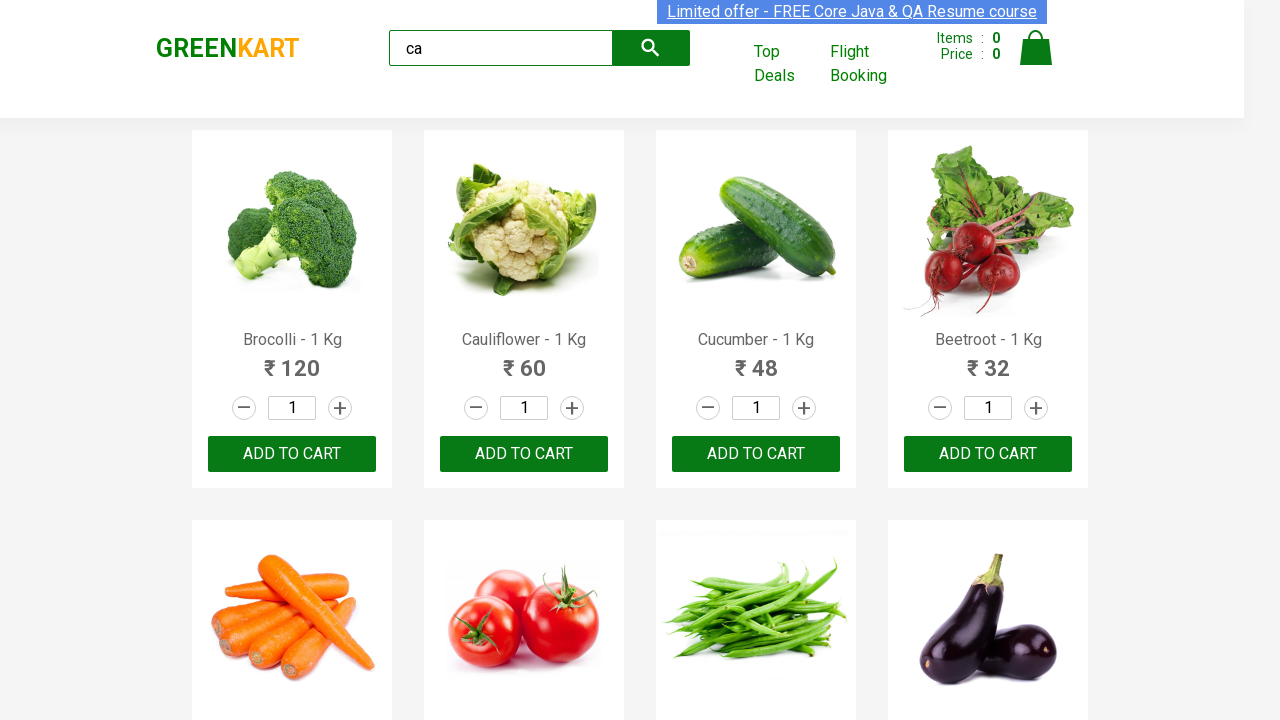

Waited for products to load after search
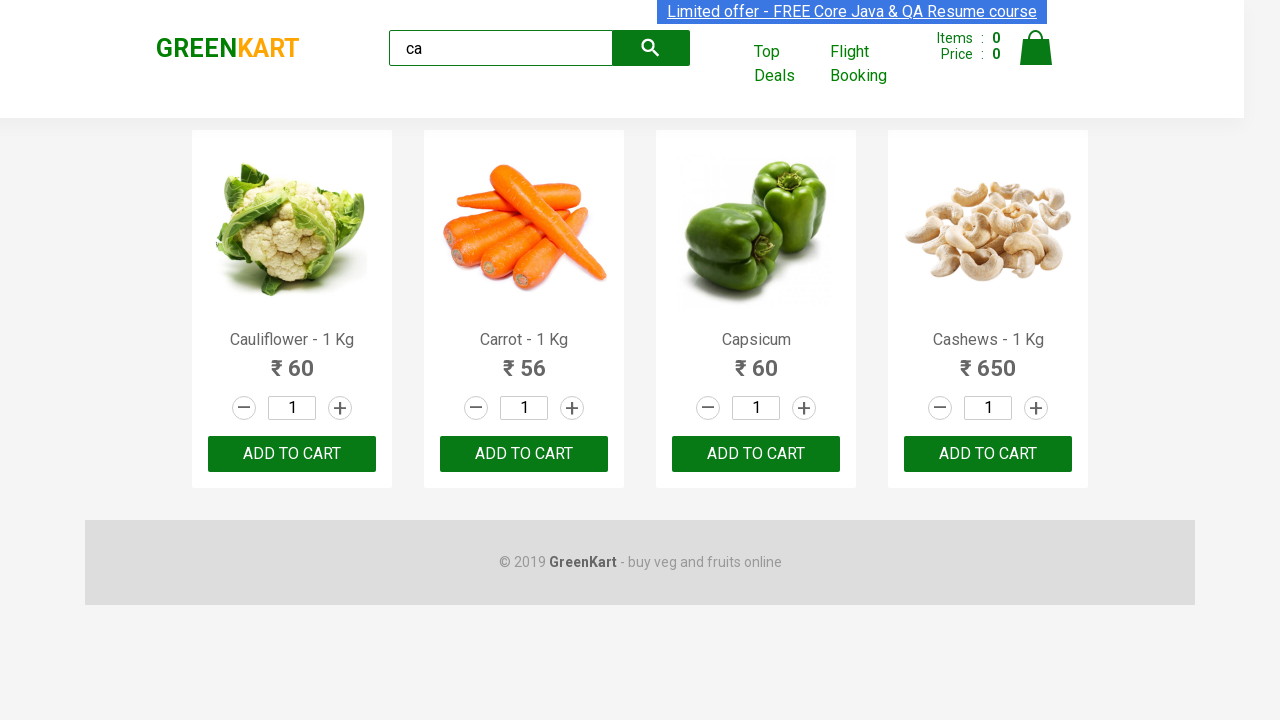

Located all products on the page
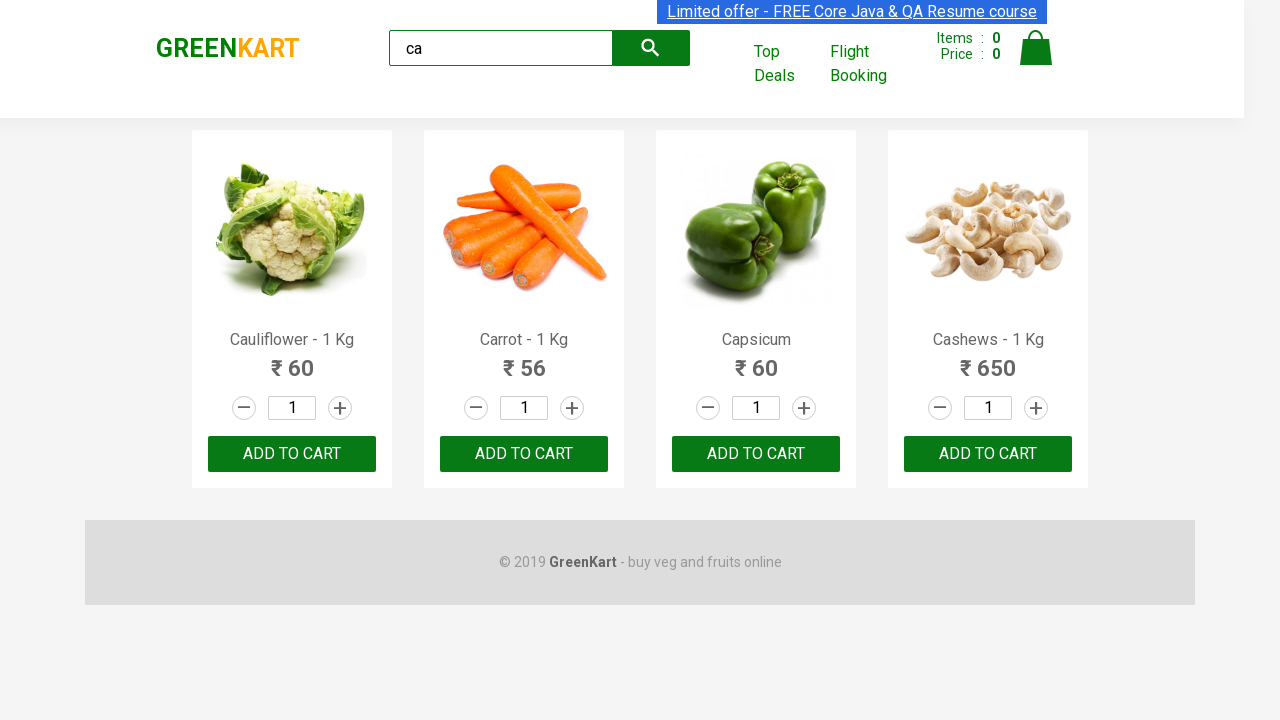

Found Cashews product and clicked 'Add to cart' button at (988, 454) on .products .product >> nth=3 >> button
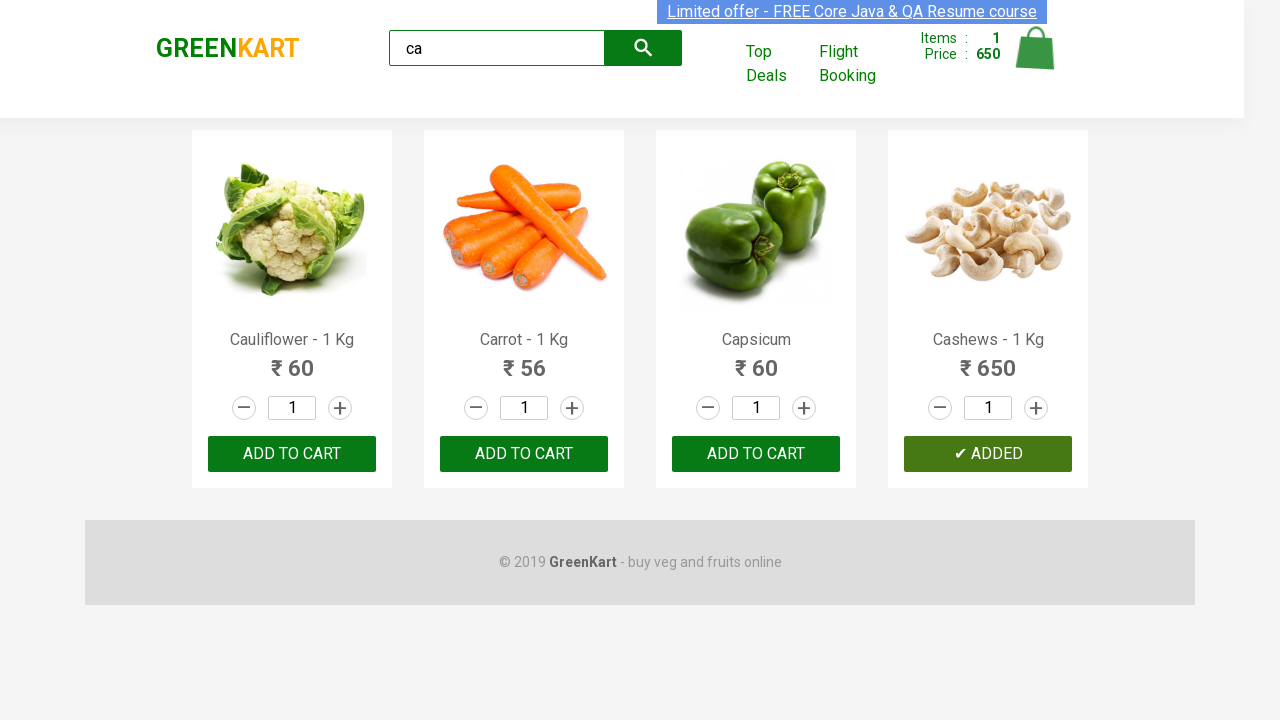

Clicked on cart icon to view shopping cart at (1036, 48) on .cart-icon > img
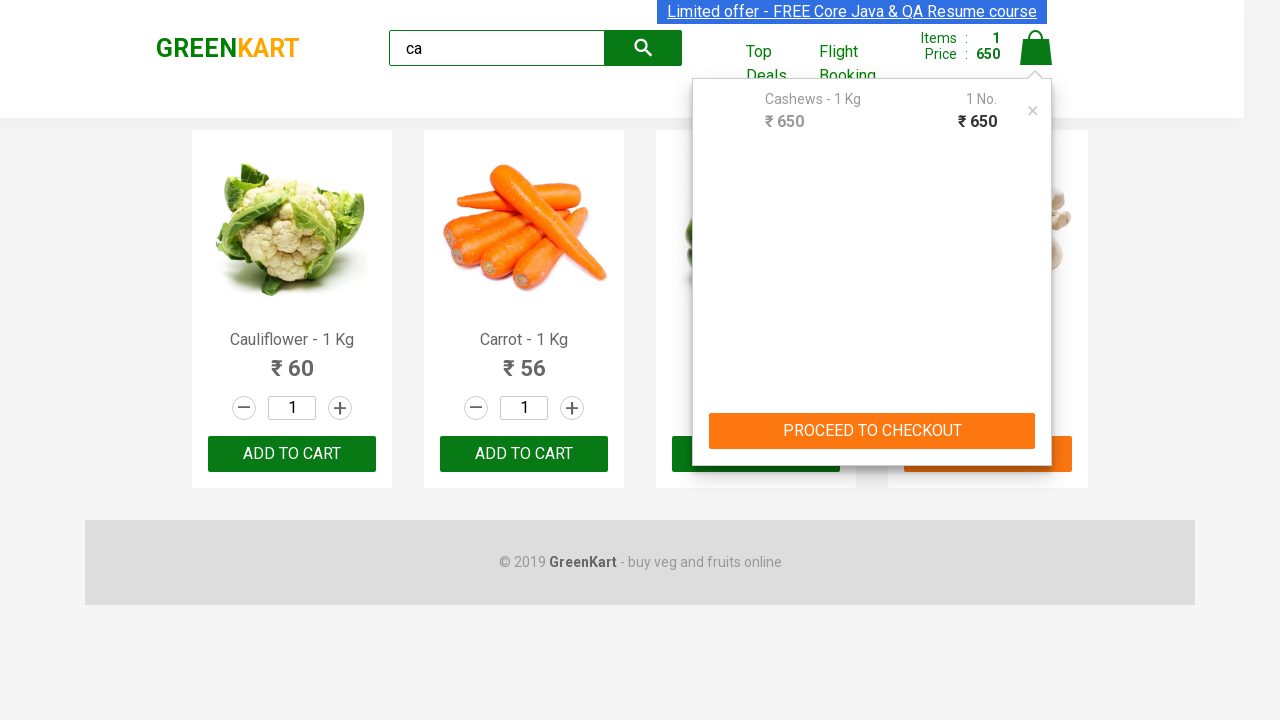

Clicked 'PROCEED TO CHECKOUT' button at (872, 431) on text=PROCEED TO CHECKOUT
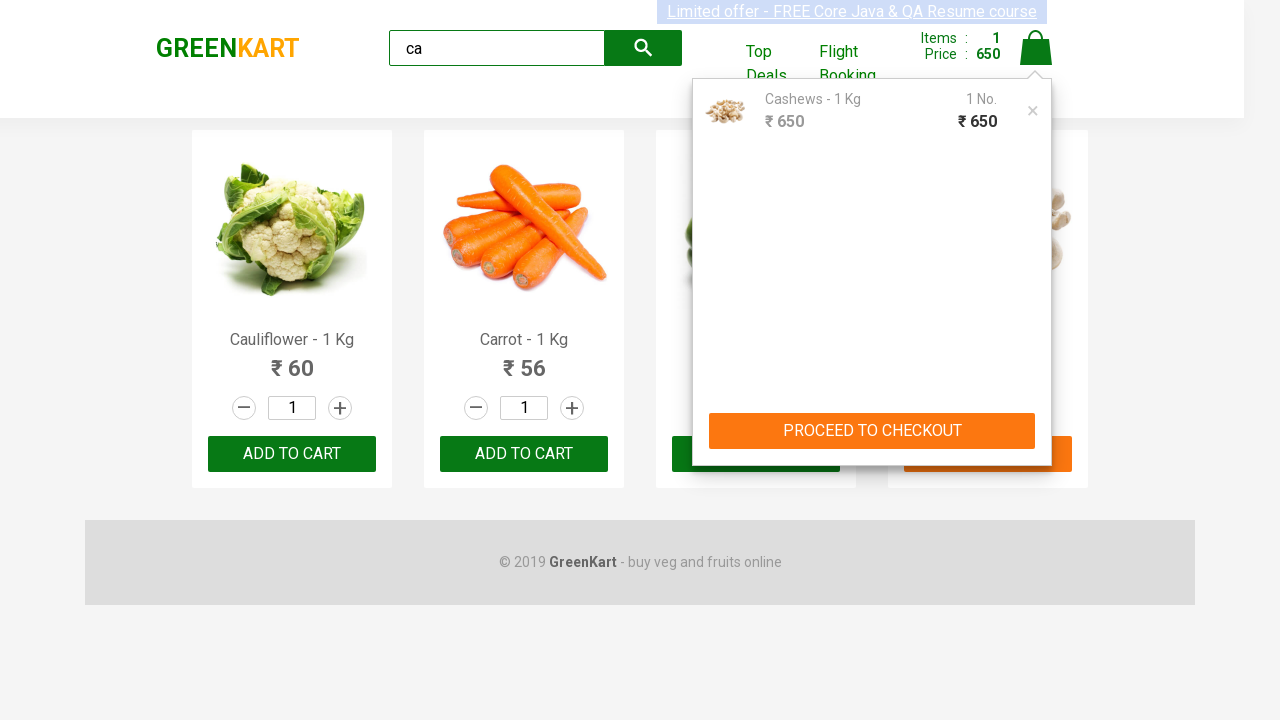

Clicked 'Place Order' button to complete purchase at (1036, 420) on text=Place Order
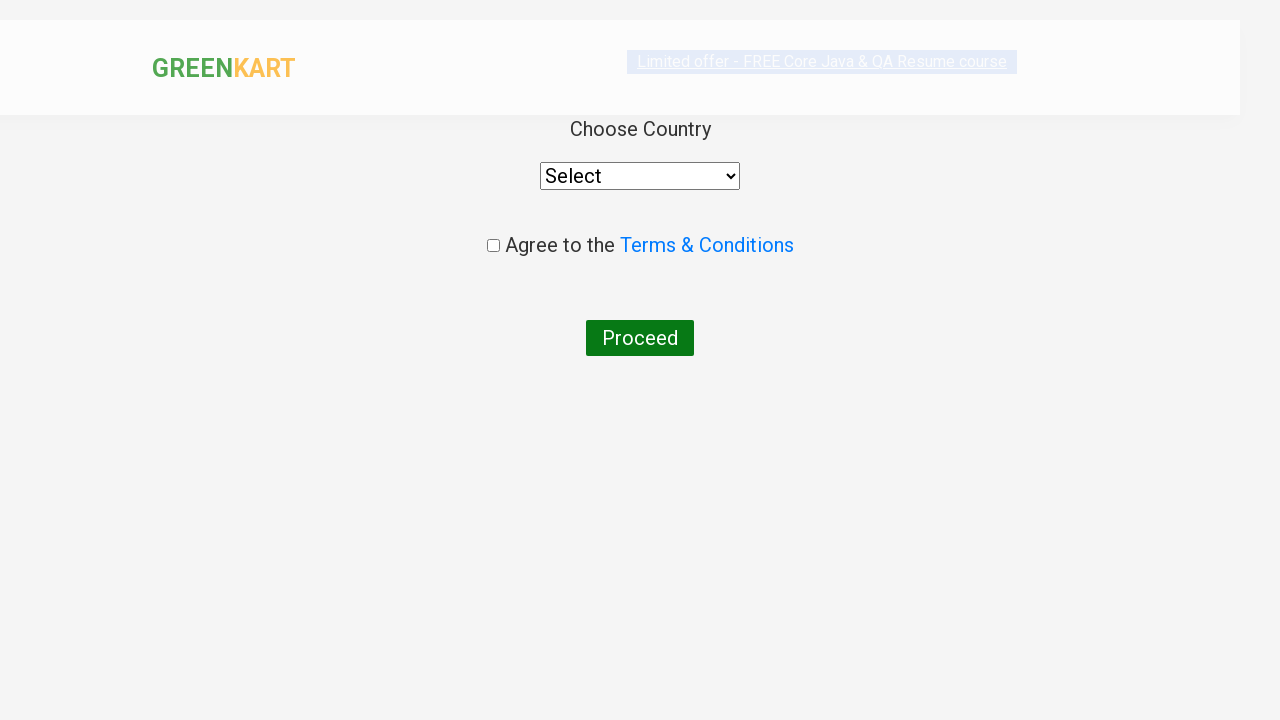

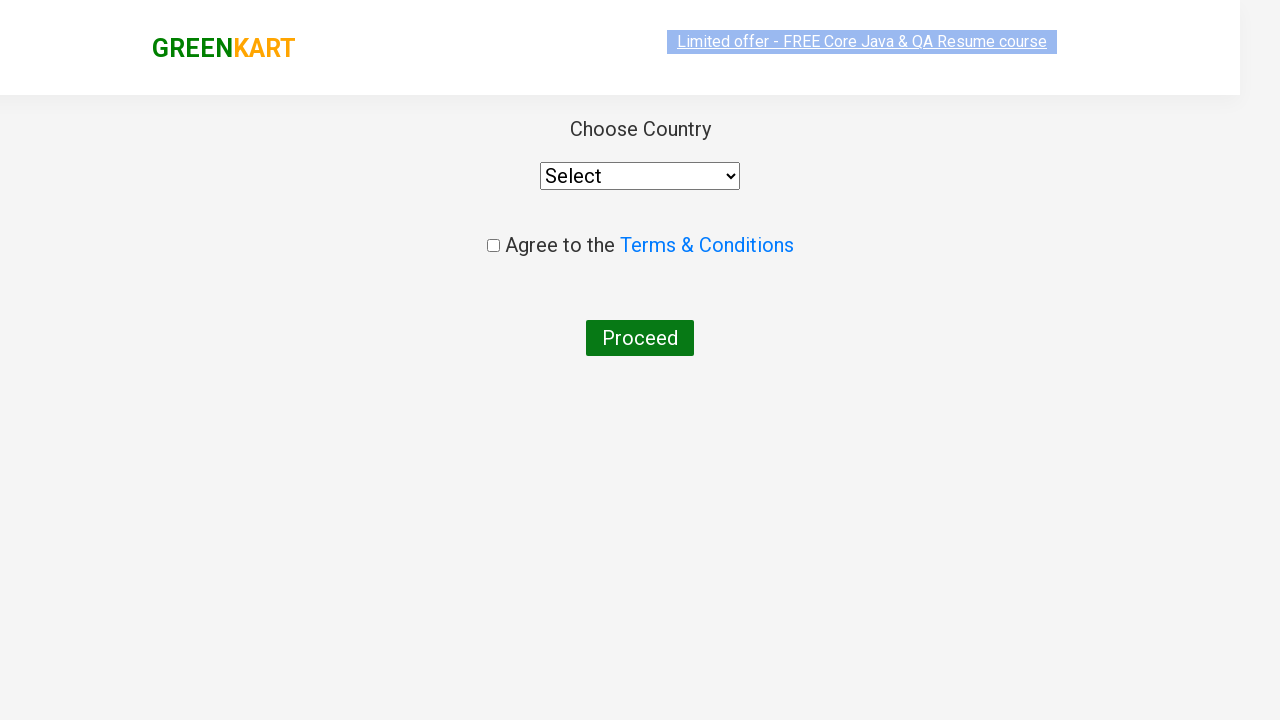